Tests the table search functionality on LambdaTest Selenium playground by searching for "New York" entries and validating that the correct number of filtered results are displayed

Starting URL: https://www.lambdatest.com/selenium-playground/table-sort-search-demo

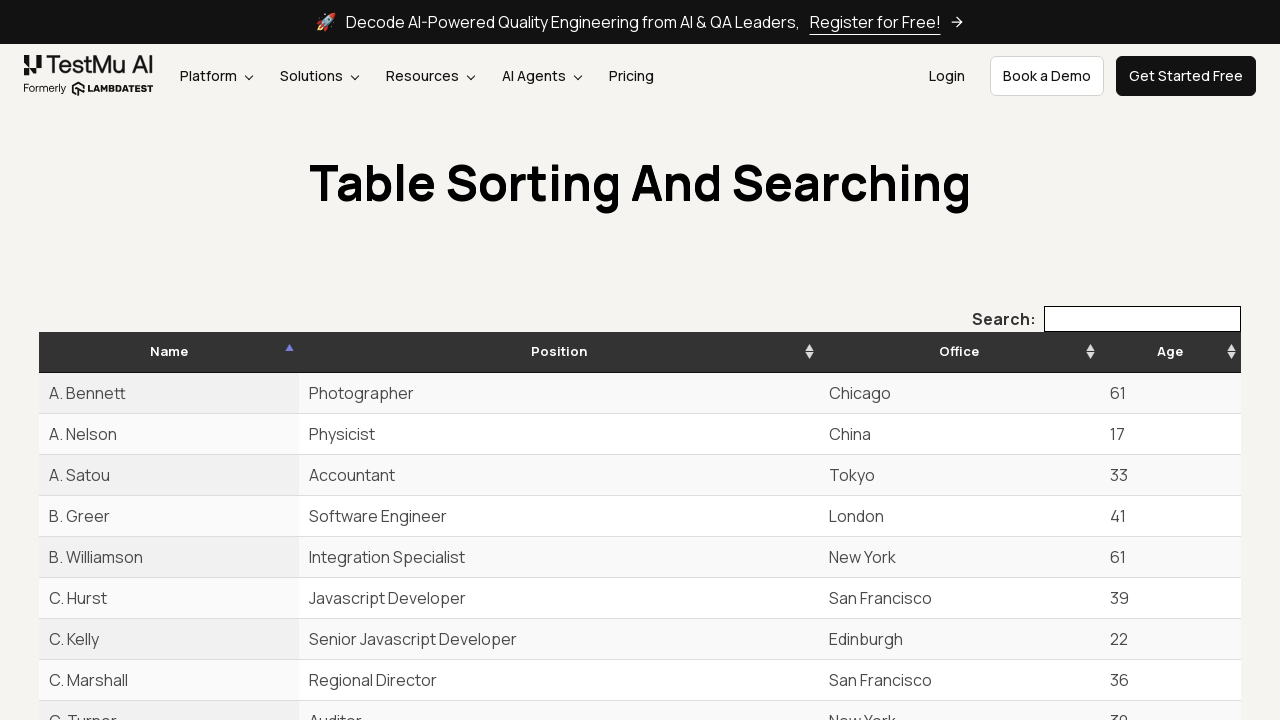

Filled search box with 'New York' on input[type='search']
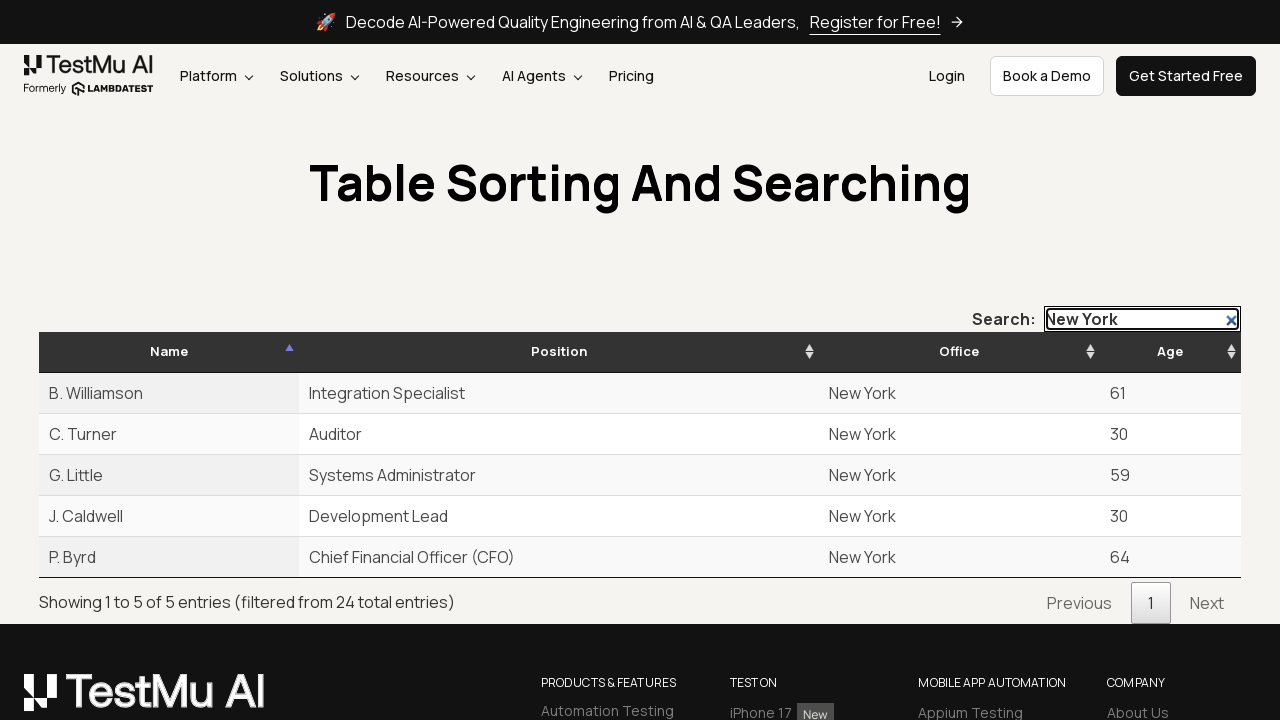

Pressed Enter to search for 'New York' on input[type='search']
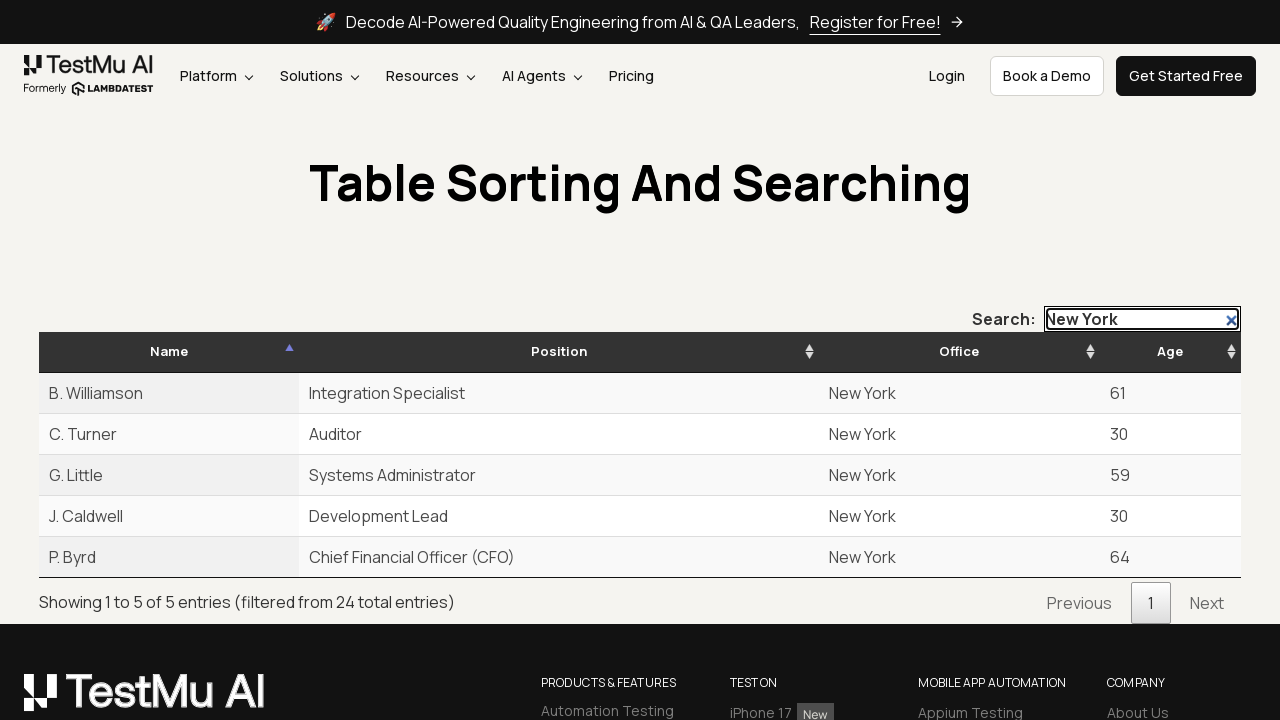

Filtered table results loaded
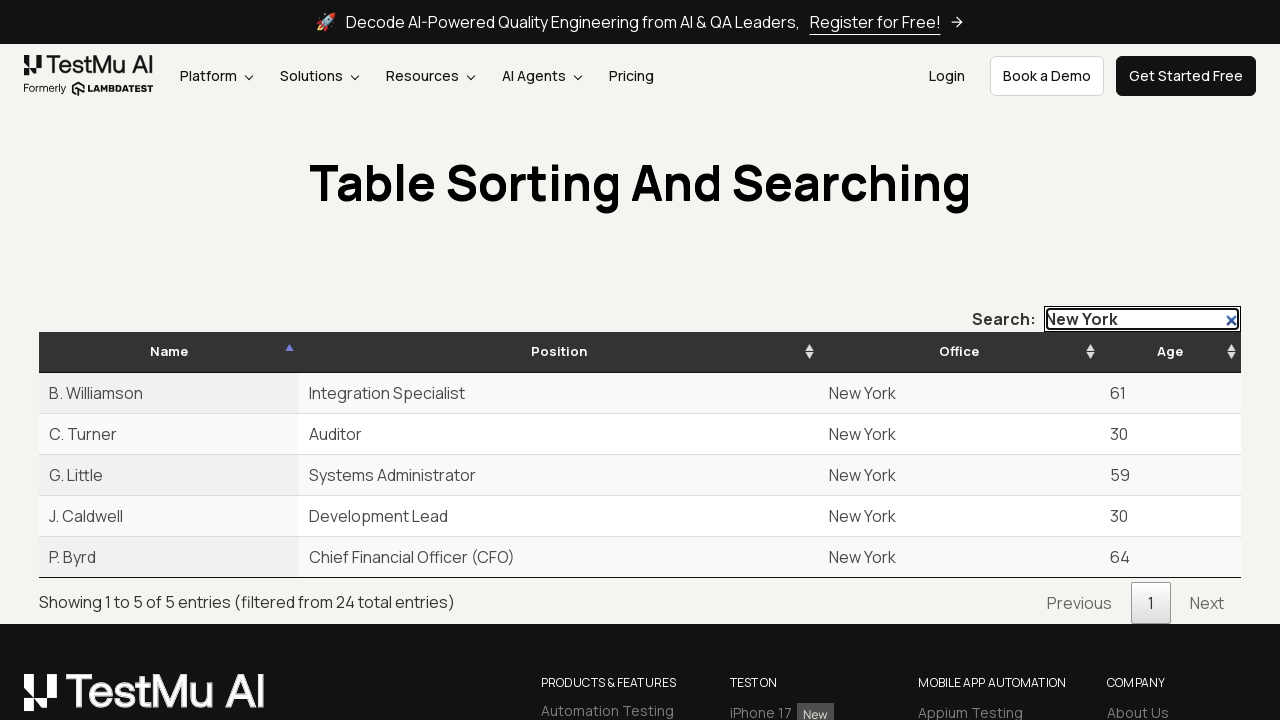

Search results info displayed
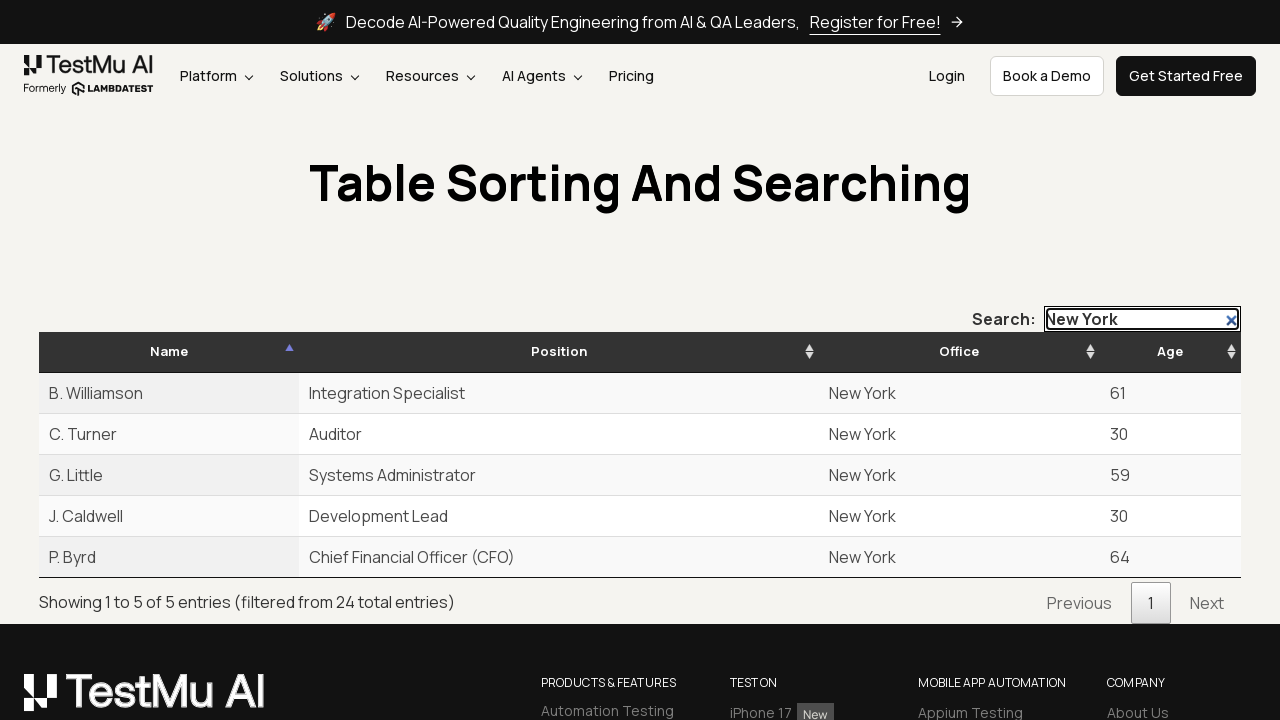

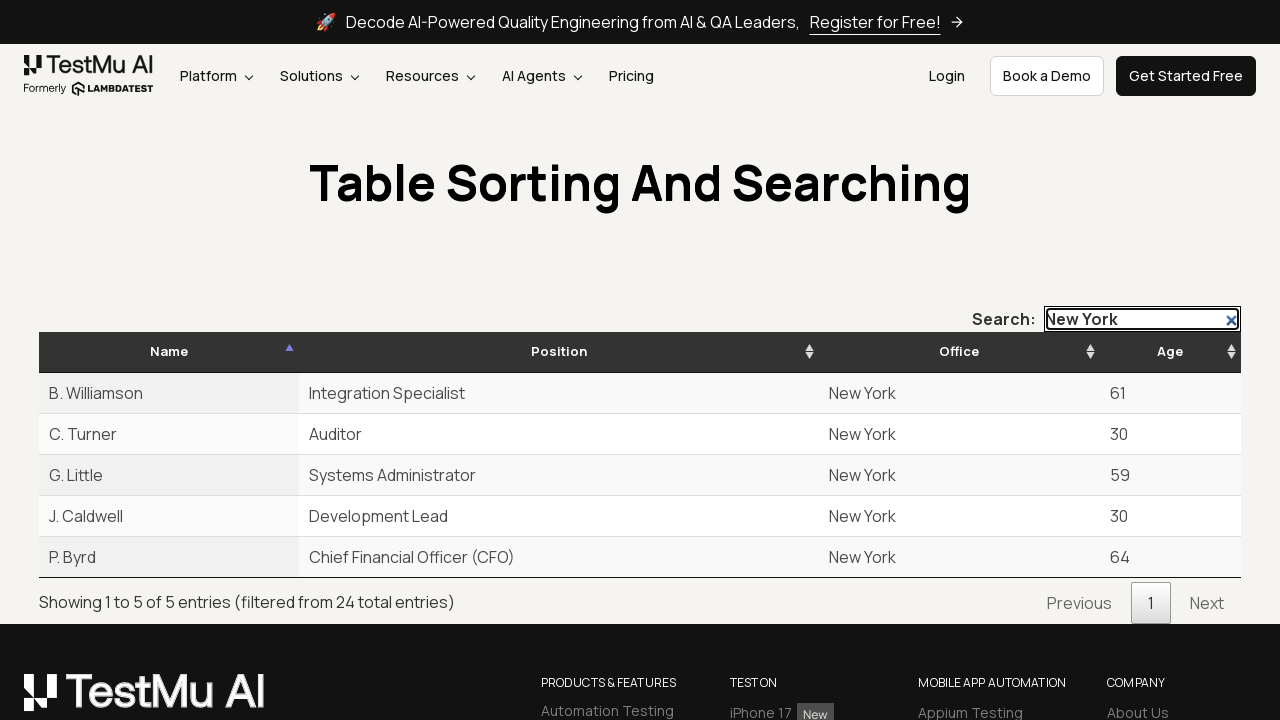